Navigates to Actimind website and scrolls to the bottom of the page

Starting URL: https://www.actimind.com

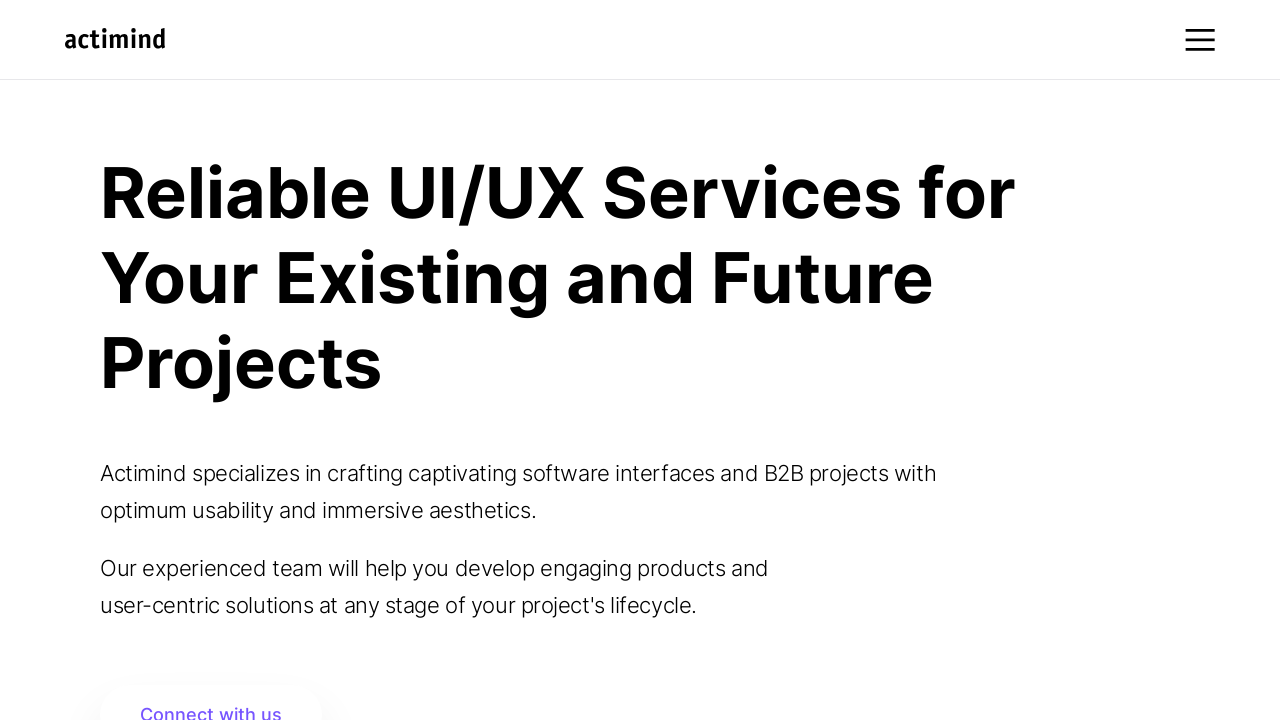

Navigated to Actimind website at https://www.actimind.com
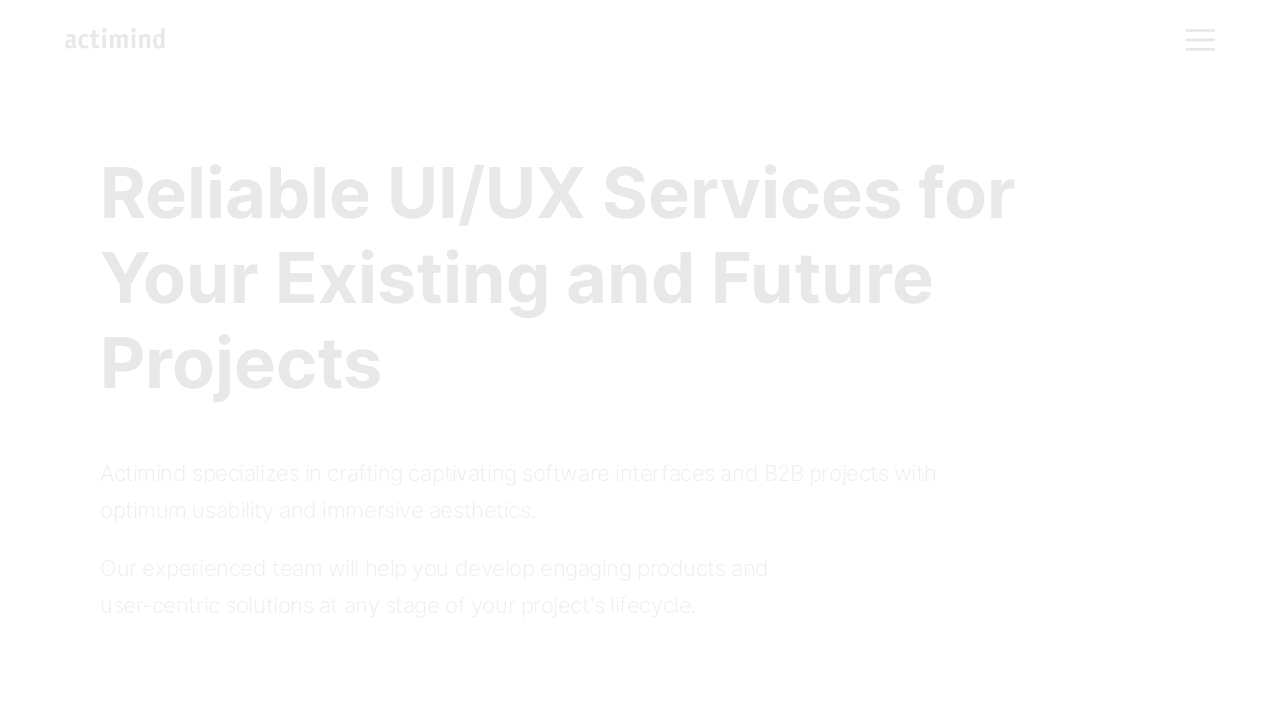

Scrolled to the bottom of the page
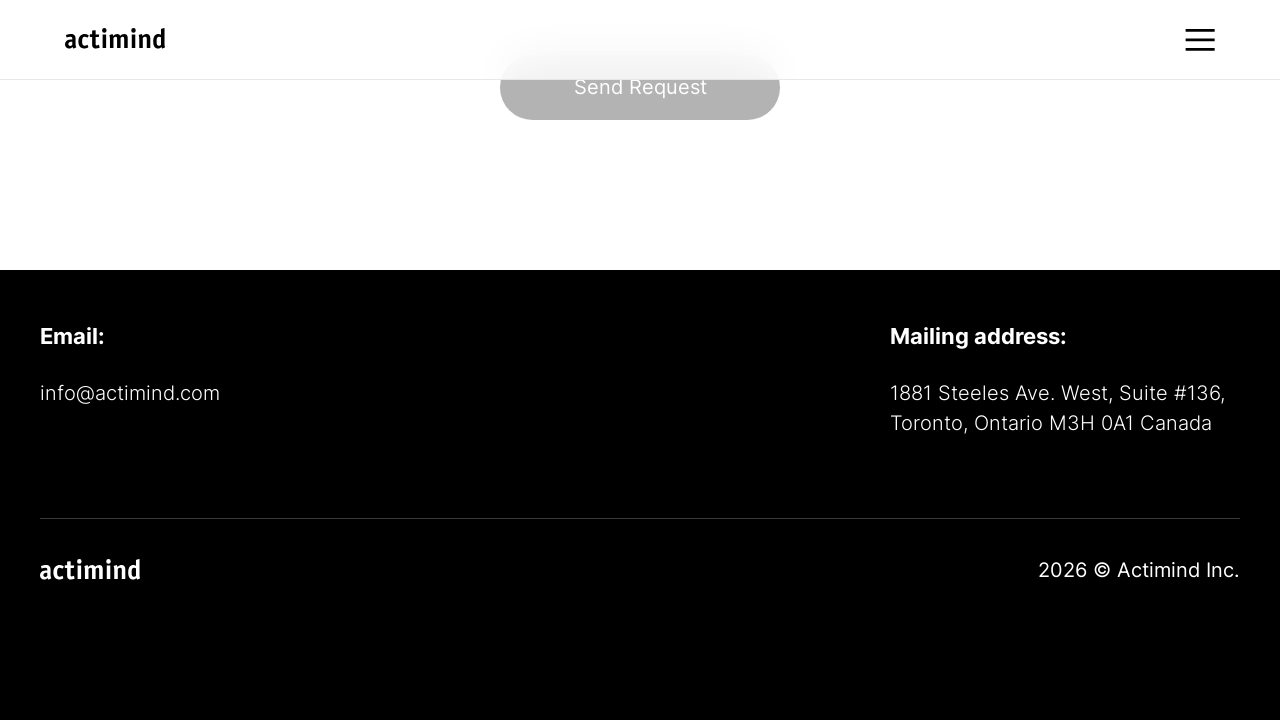

Waited 2 seconds for lazy-loaded content to load
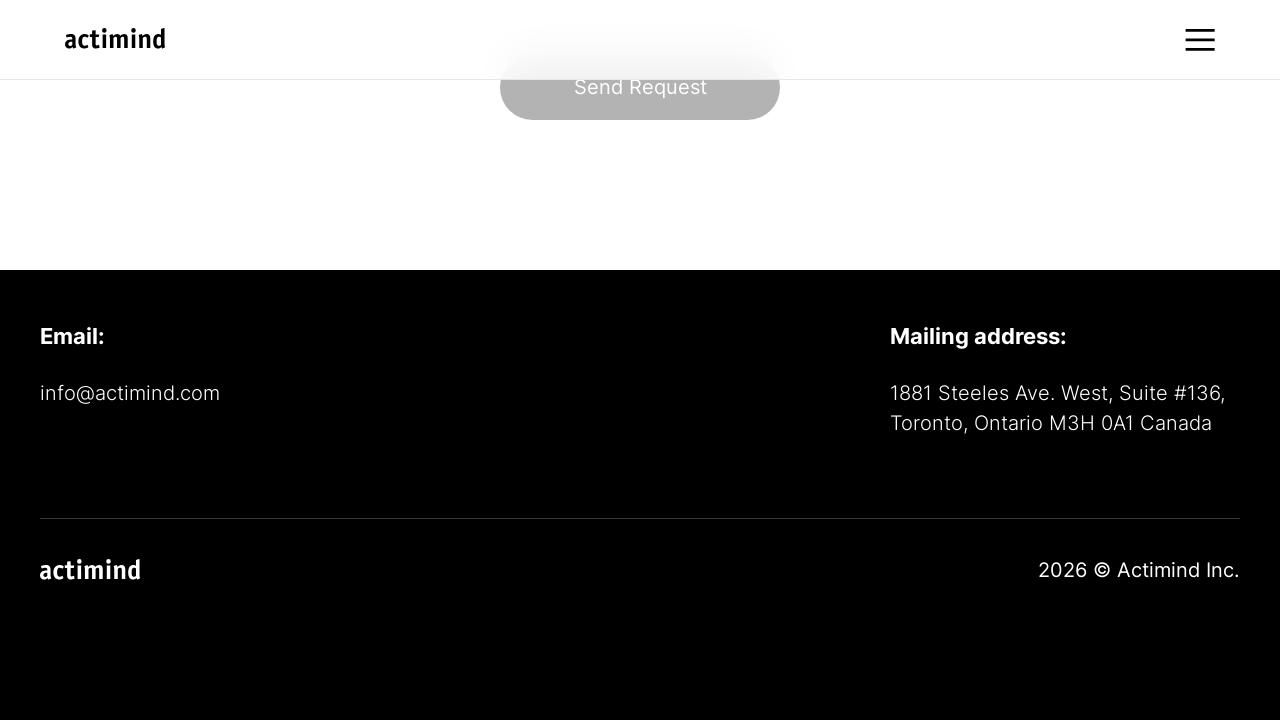

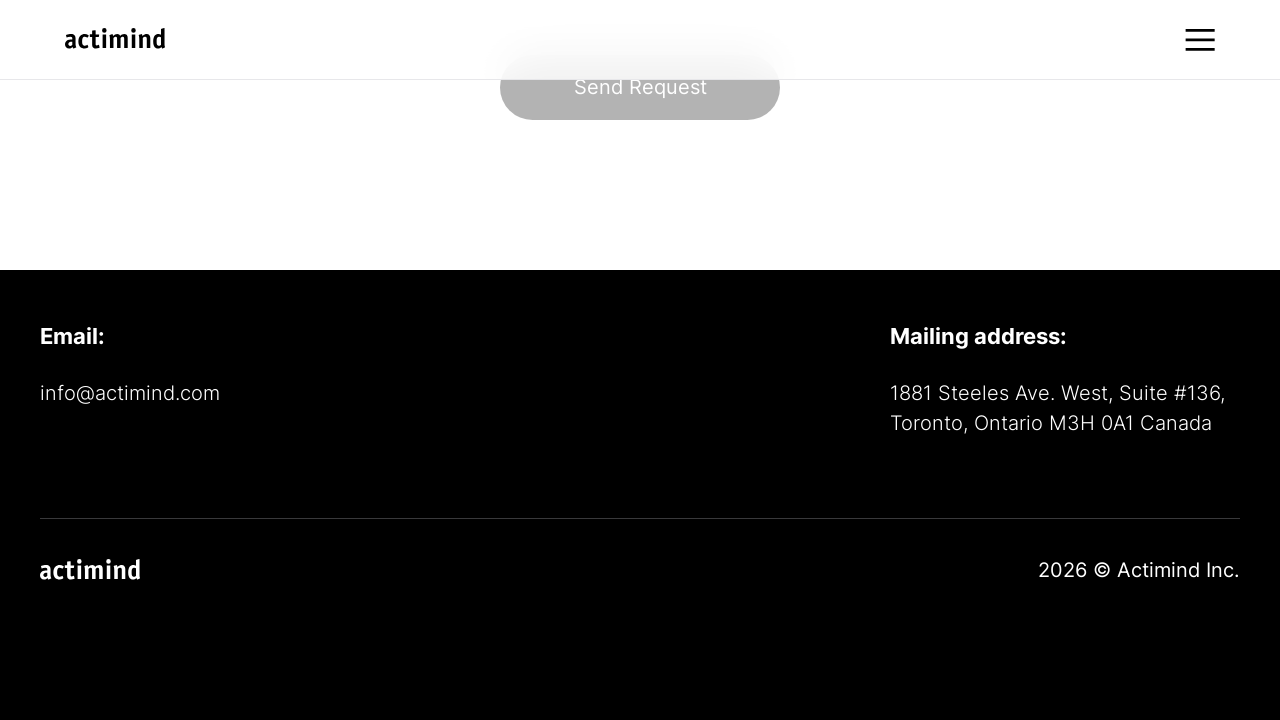